Tests infinite scroll functionality on AJIO's men's sneakers product listing page by scrolling to the bottom repeatedly until no more content loads.

Starting URL: https://www.ajio.com/s/footwear-4792-56591?query=%3Arelevance%3Al1l3nestedcategory%3AMen%20-%20Sneakers%20%26%20Sports%20Shoes&curated=true&curatedid=footwear-4792-56591&gridColumns=3

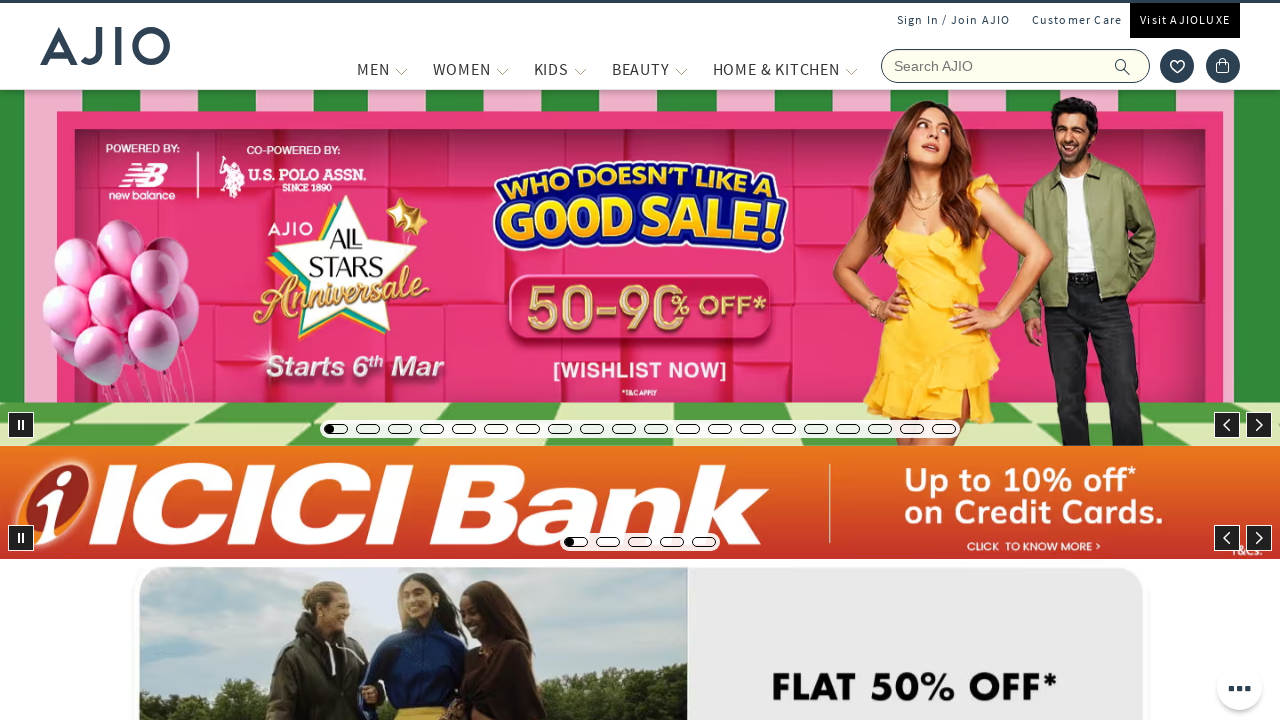

Waited for page to reach network idle state
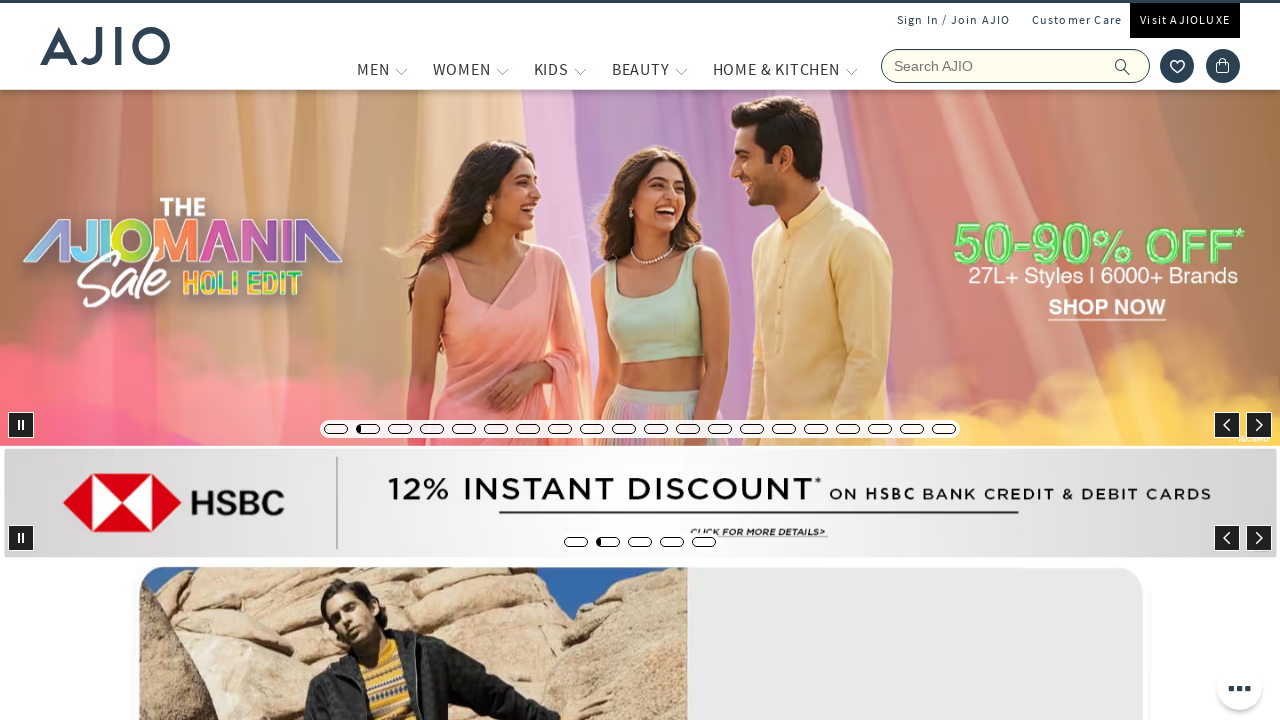

Retrieved current scroll height: 8357px
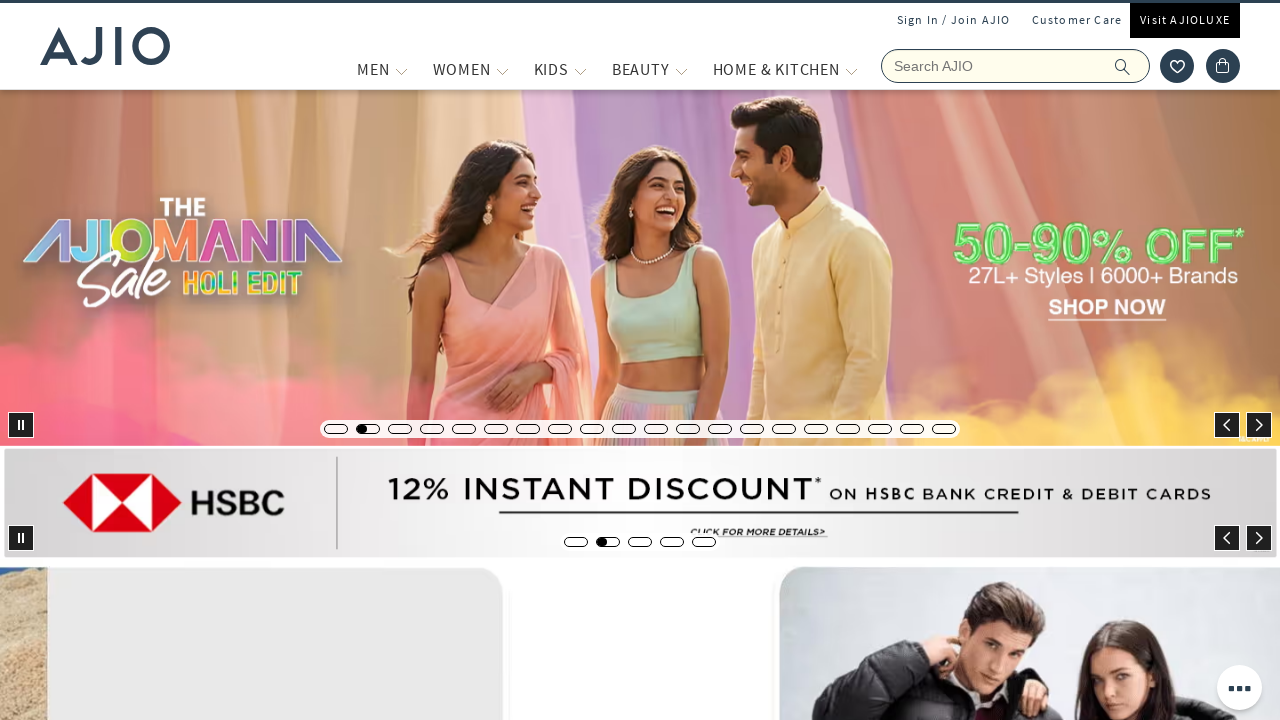

Scrolled to bottom of page
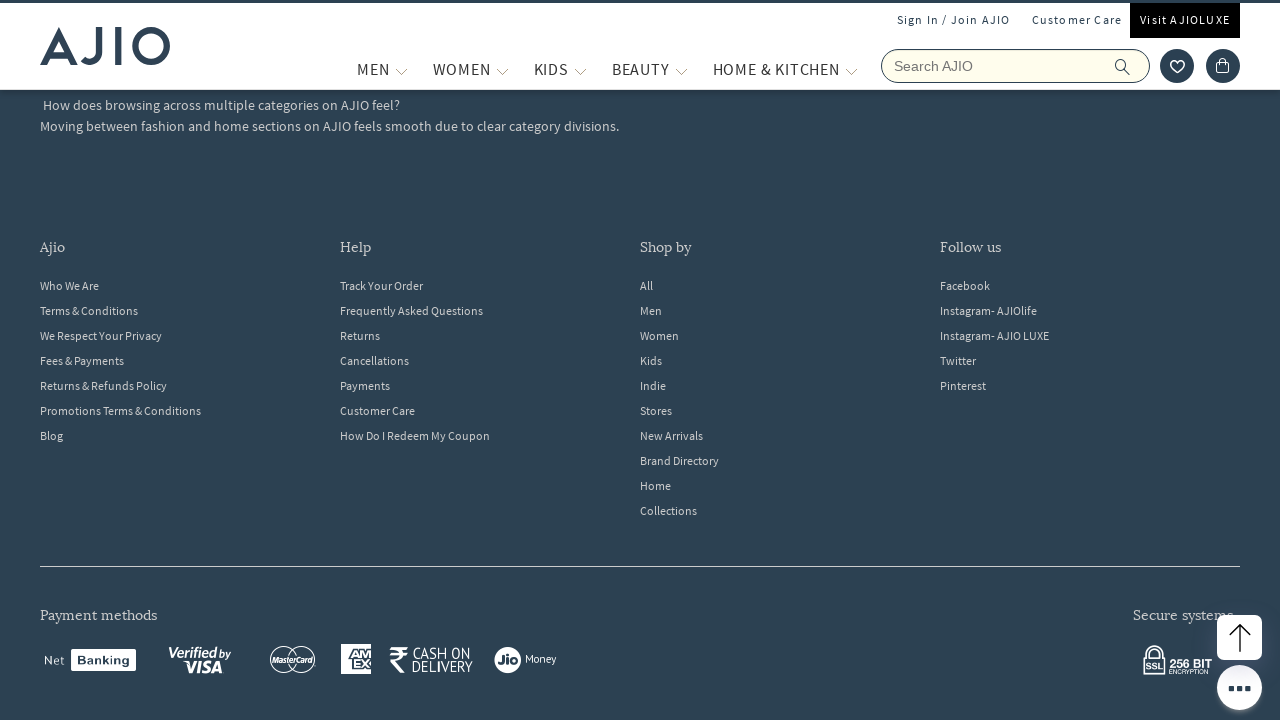

Waited 2 seconds for new content to load
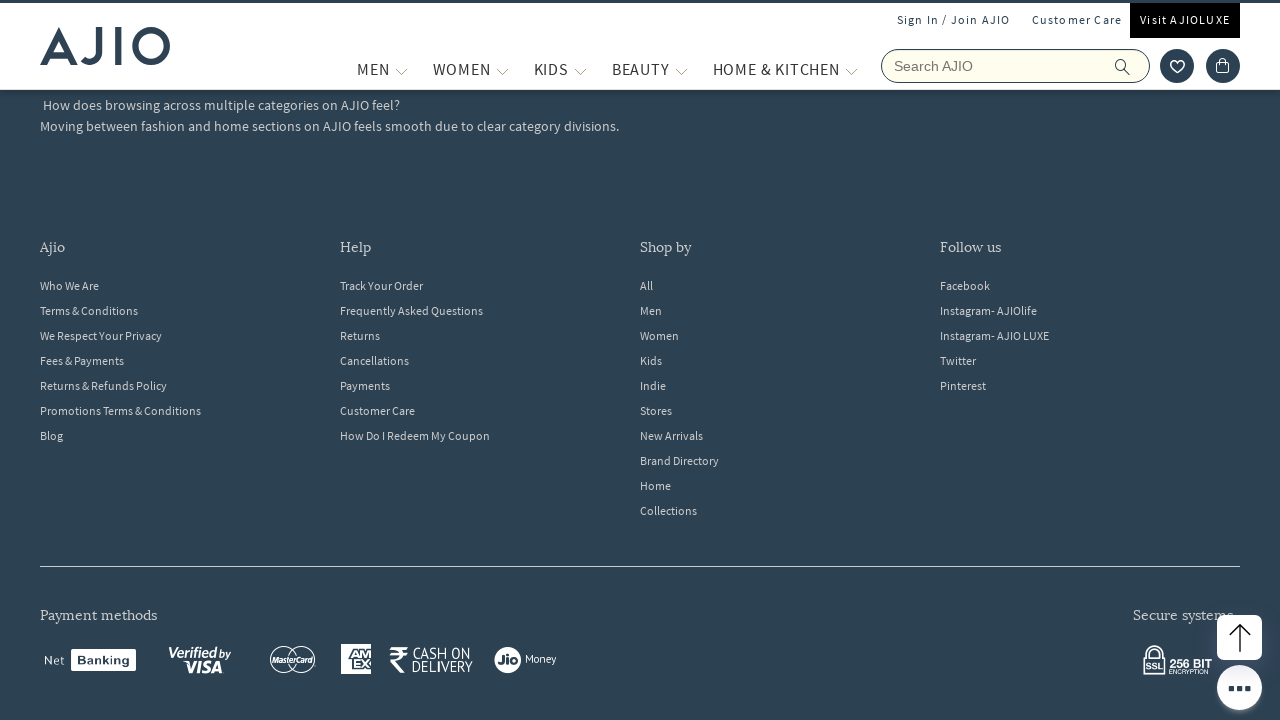

Retrieved new scroll height: 8357px
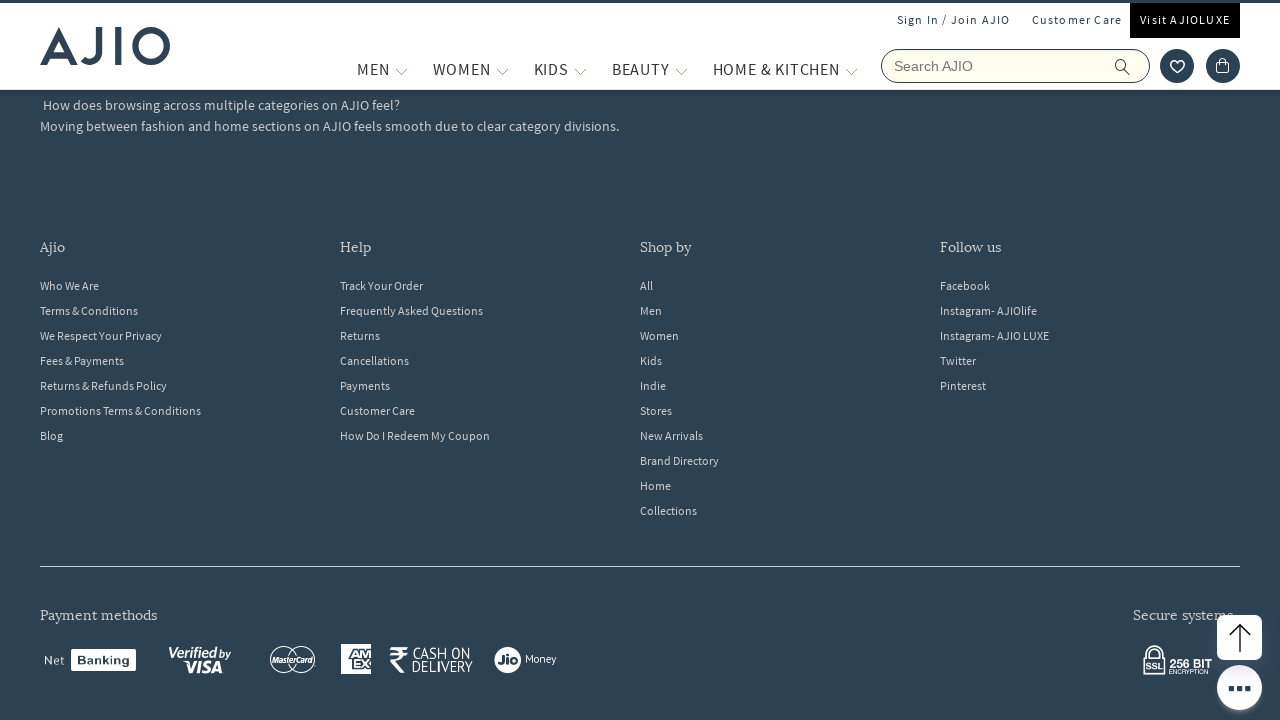

Infinite scroll completed - no new content loaded, page height unchanged
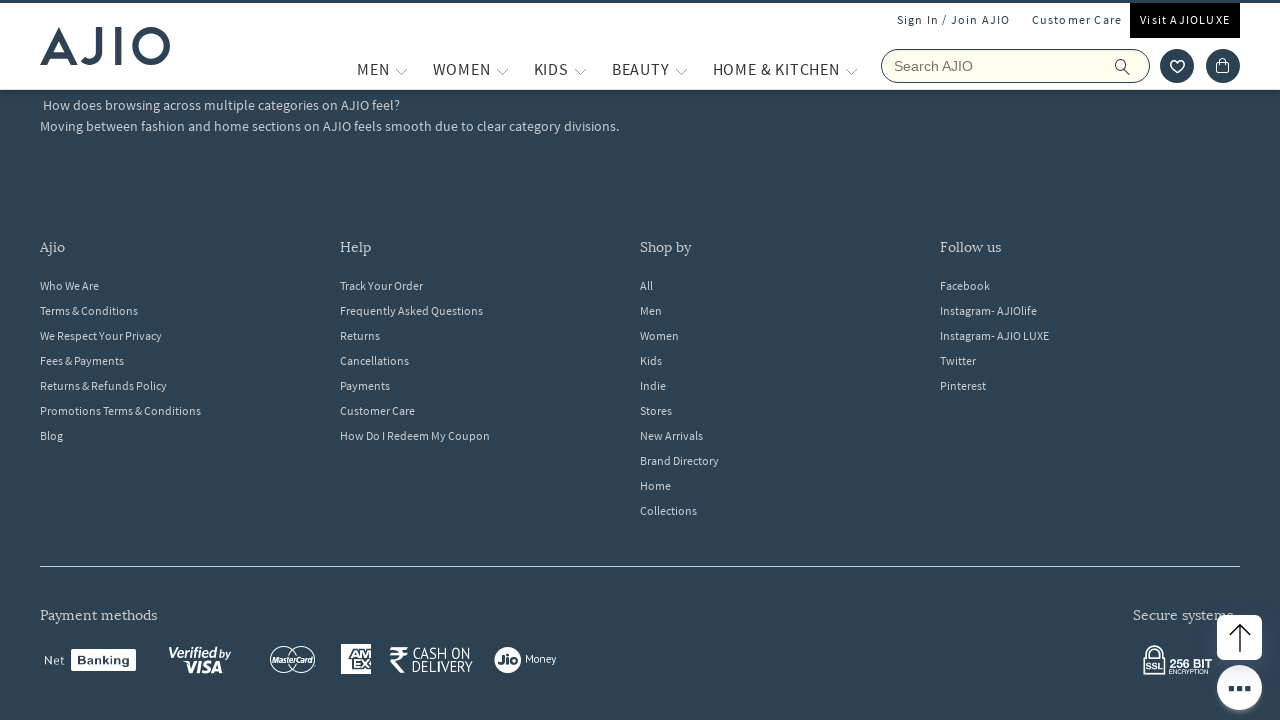

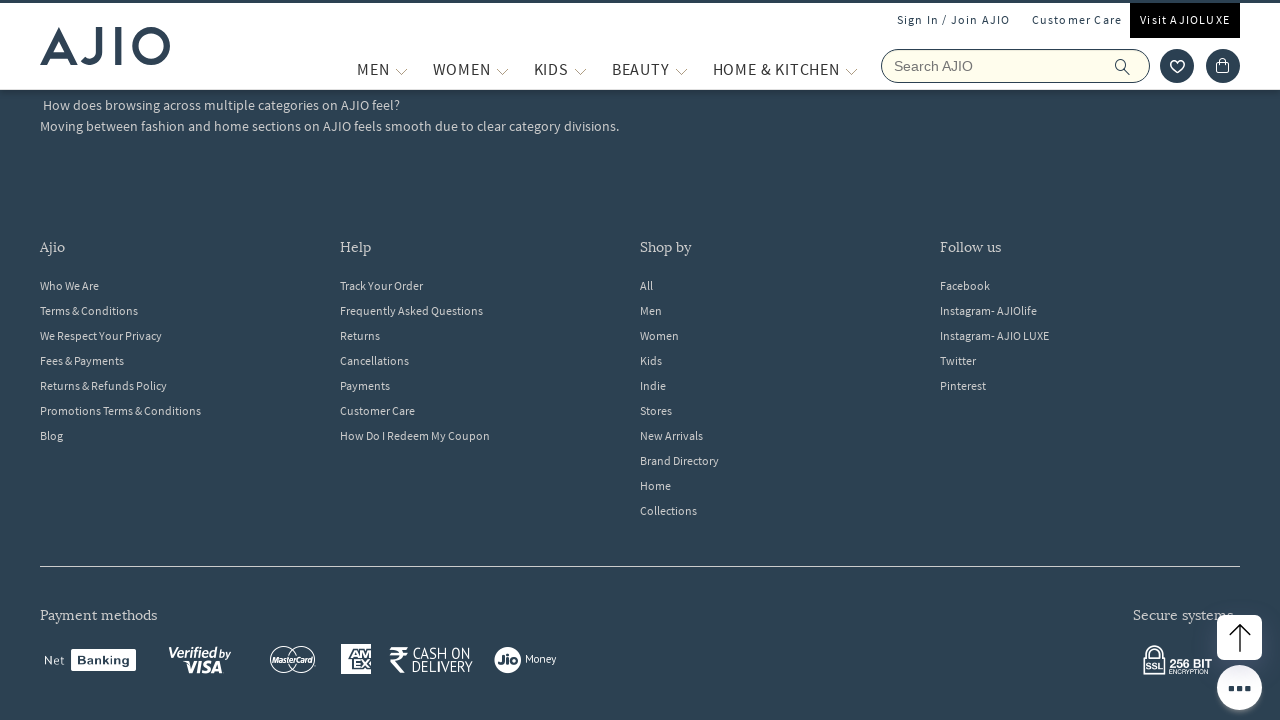